Tests clearing text using Ctrl+A followed by Delete key

Starting URL: https://the-internet.herokuapp.com/key_presses

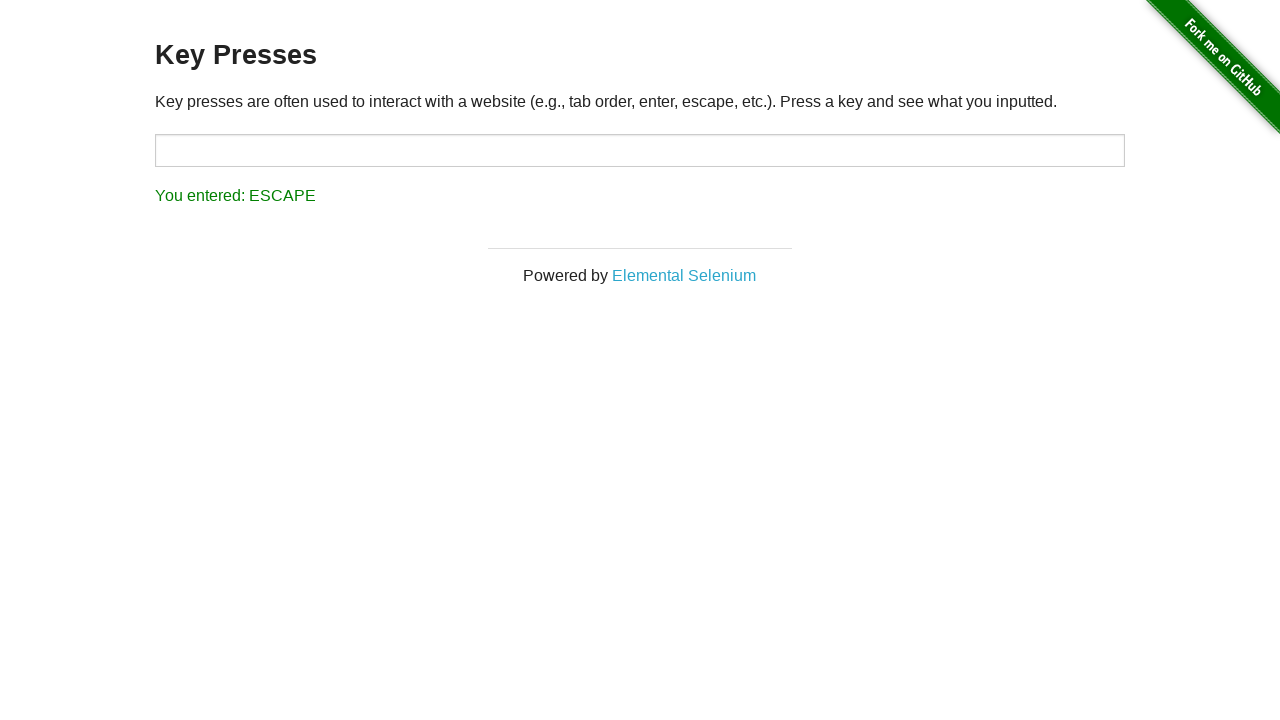

Filled target input with 'some text' on input#target
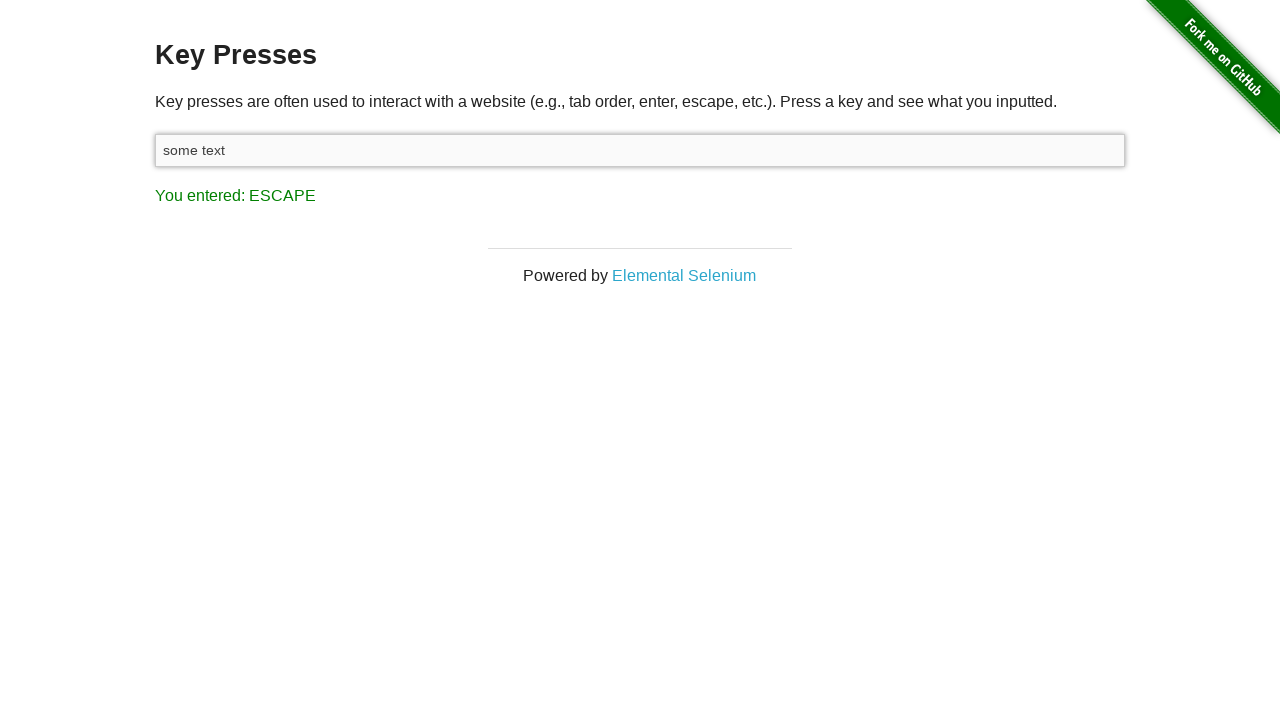

Pressed Ctrl+A to select all text on input#target
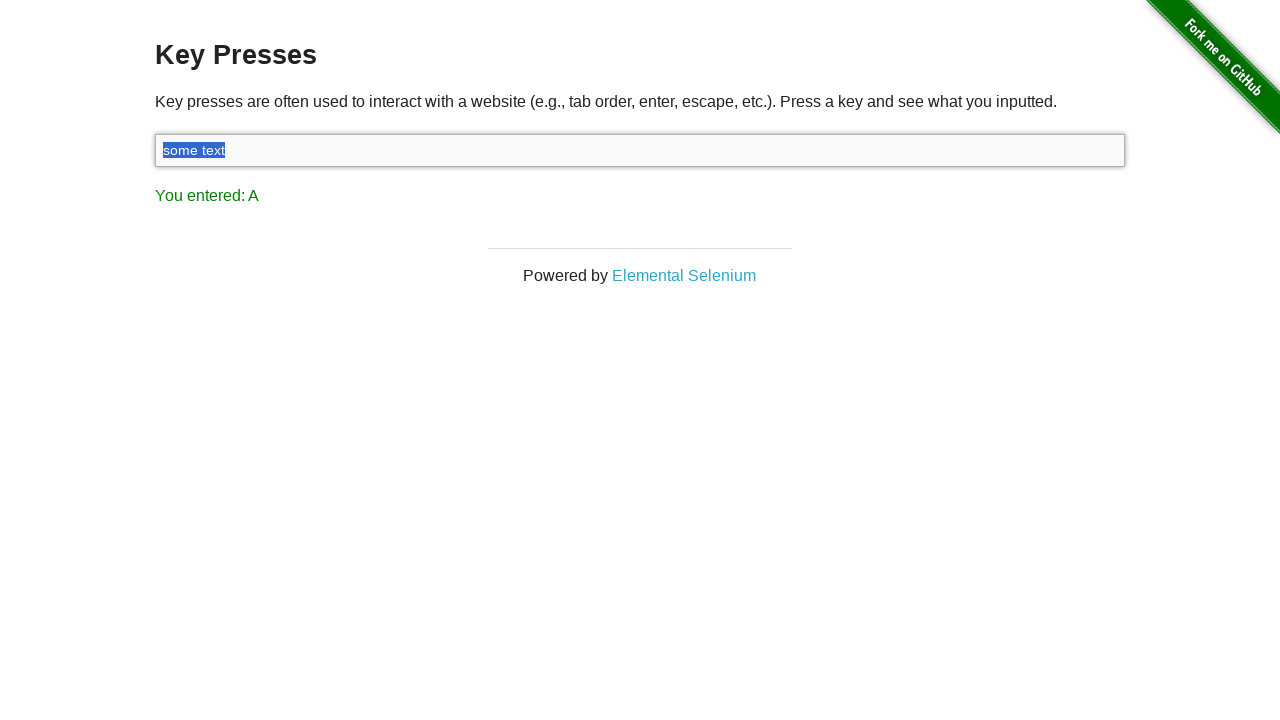

Pressed Delete key to clear selected text on input#target
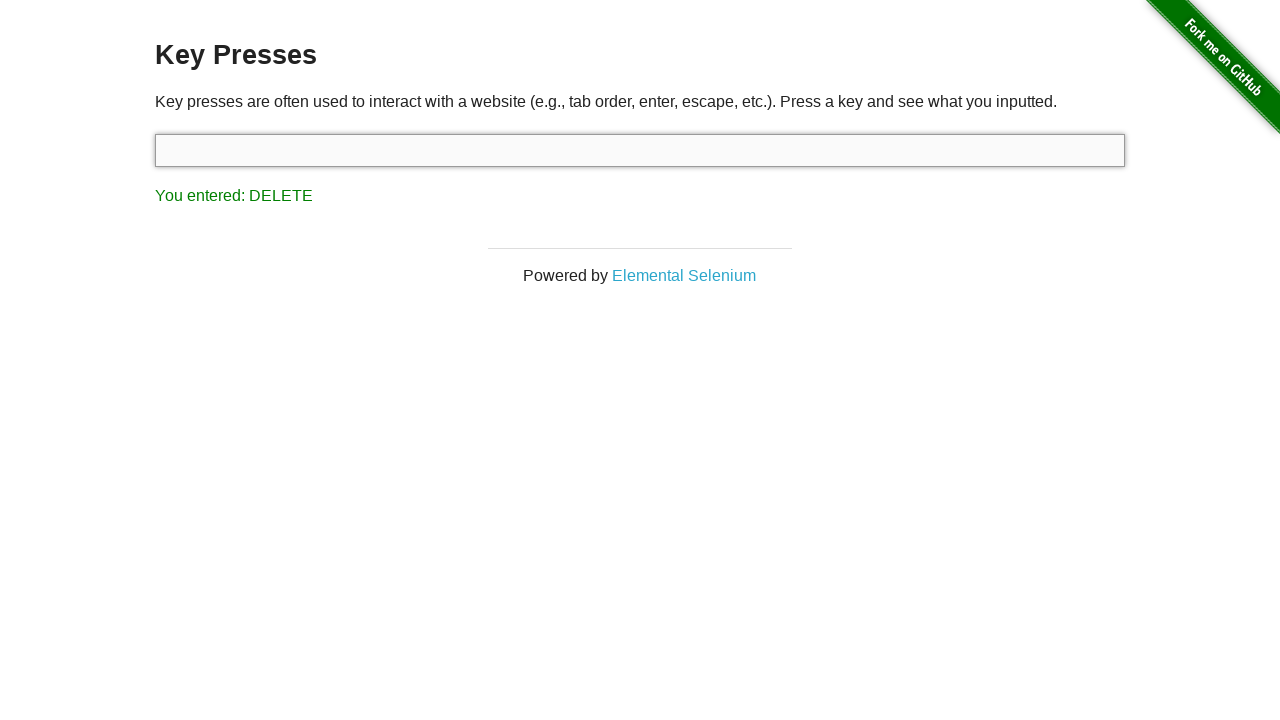

Result element loaded showing DELETE key press
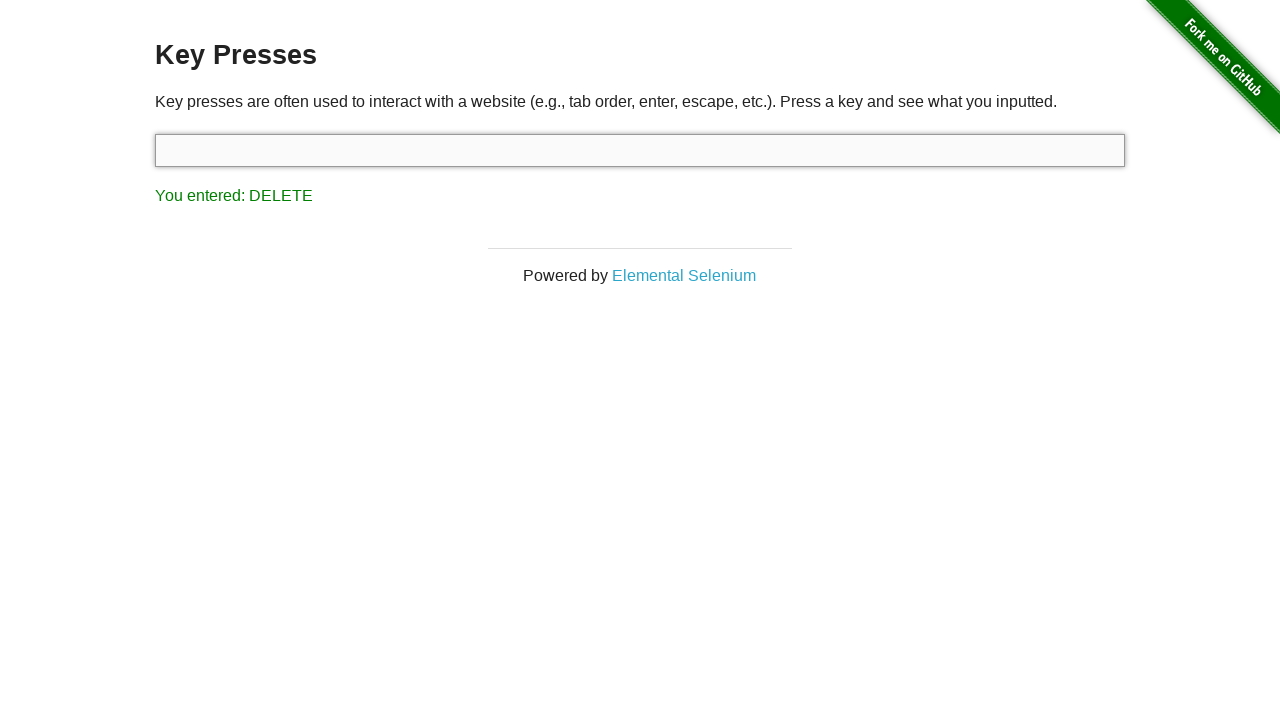

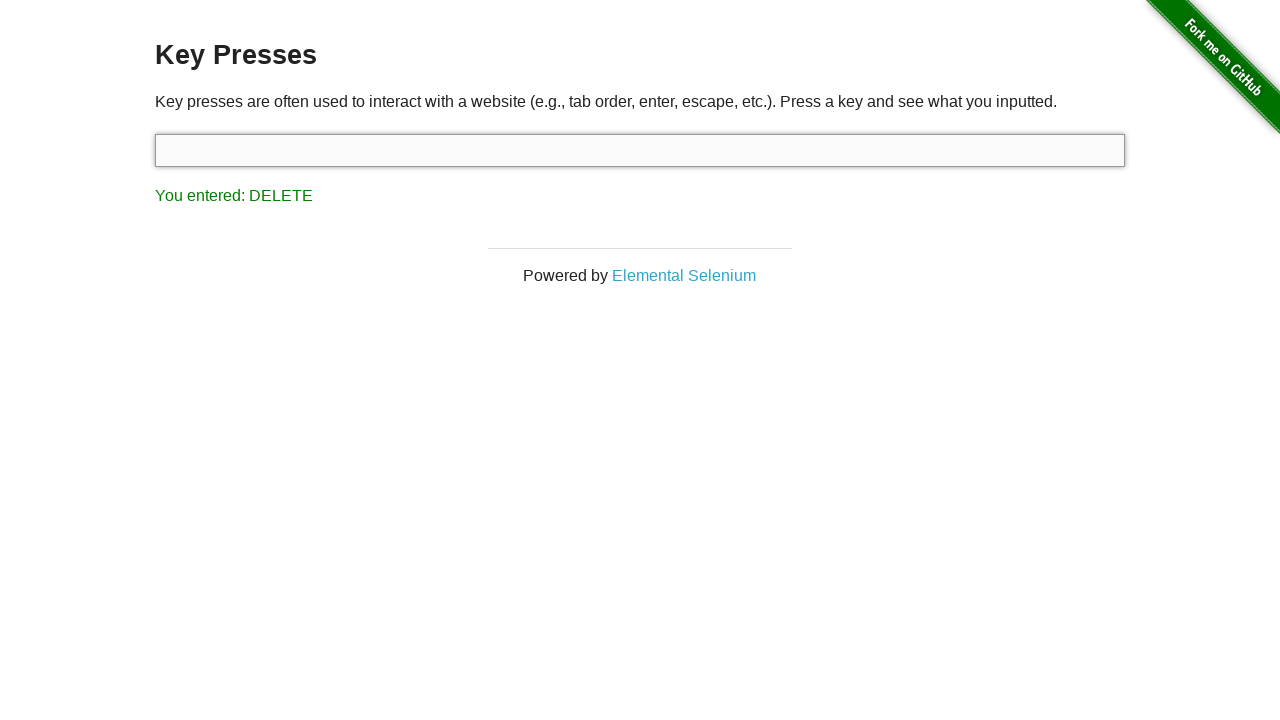